Tests popup/new window handling by scrolling to a button, clicking it to open a new window, then switching between parent and child windows to verify their titles.

Starting URL: https://chandanachaitanya.github.io/selenium-practice-site/?languages=Java&enterText=

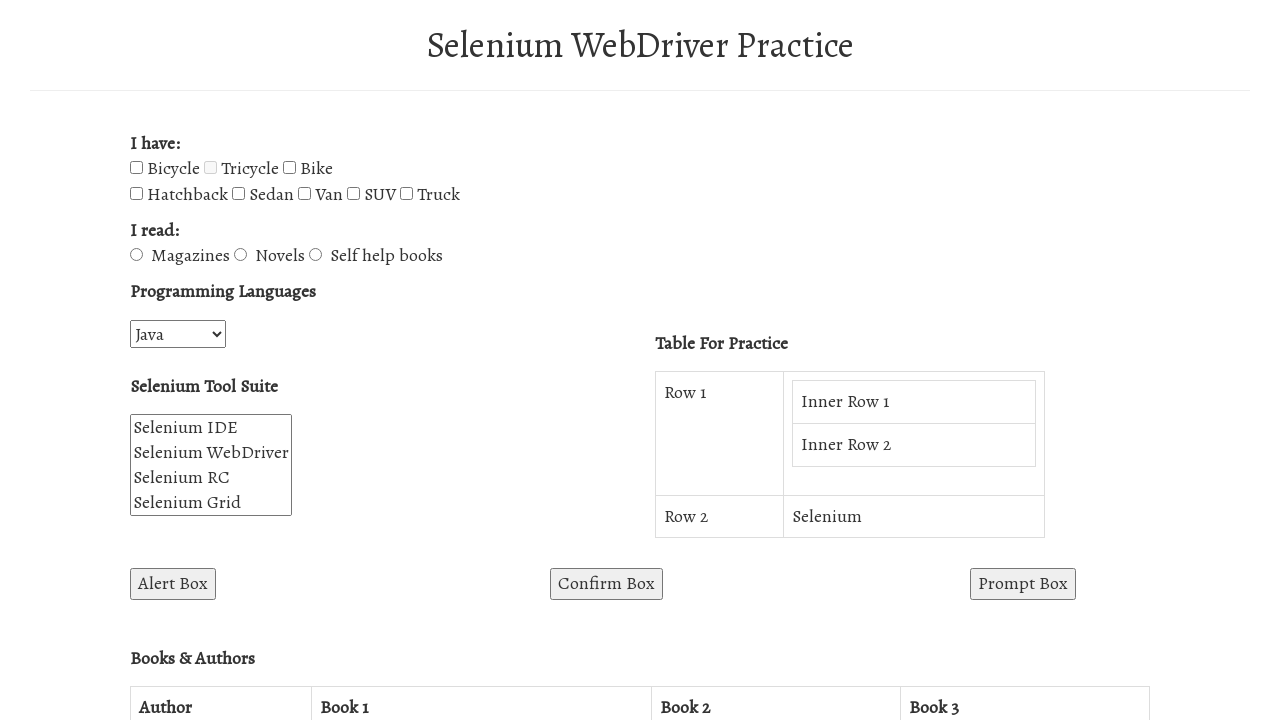

Scrolled to #win2 button that opens new window
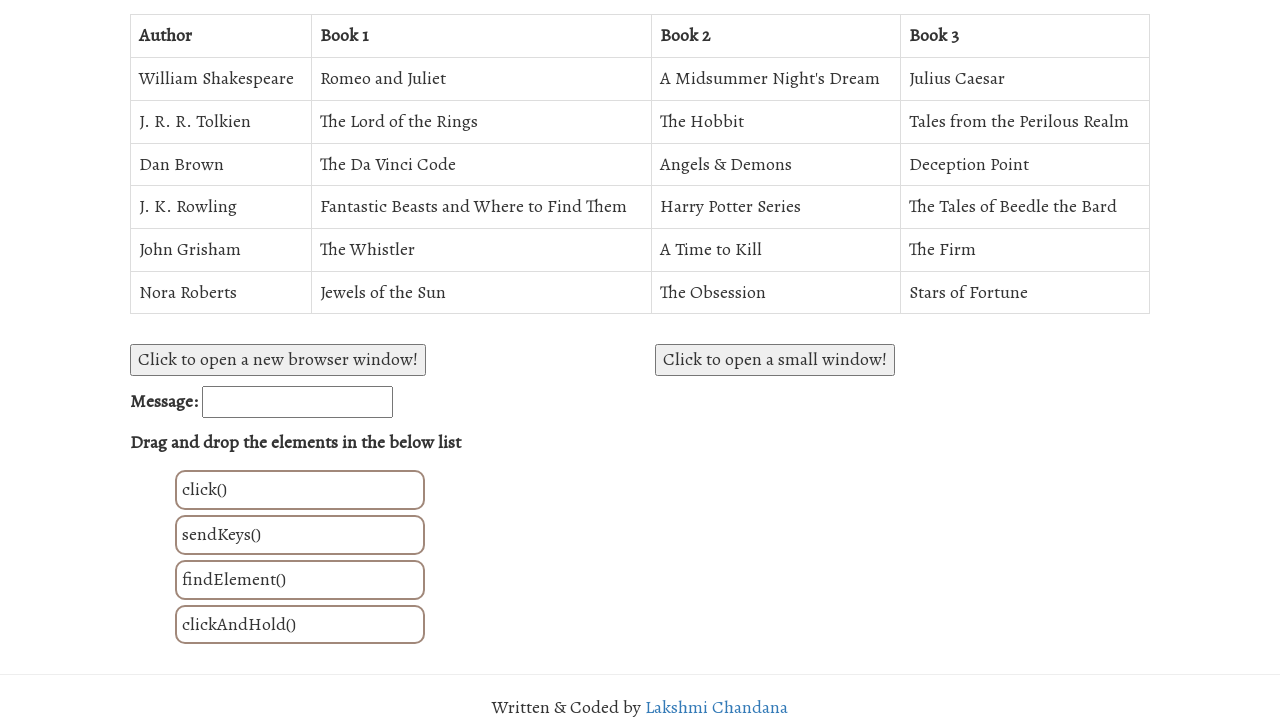

Clicked #win2 button to open new window/popup at (775, 360) on #win2
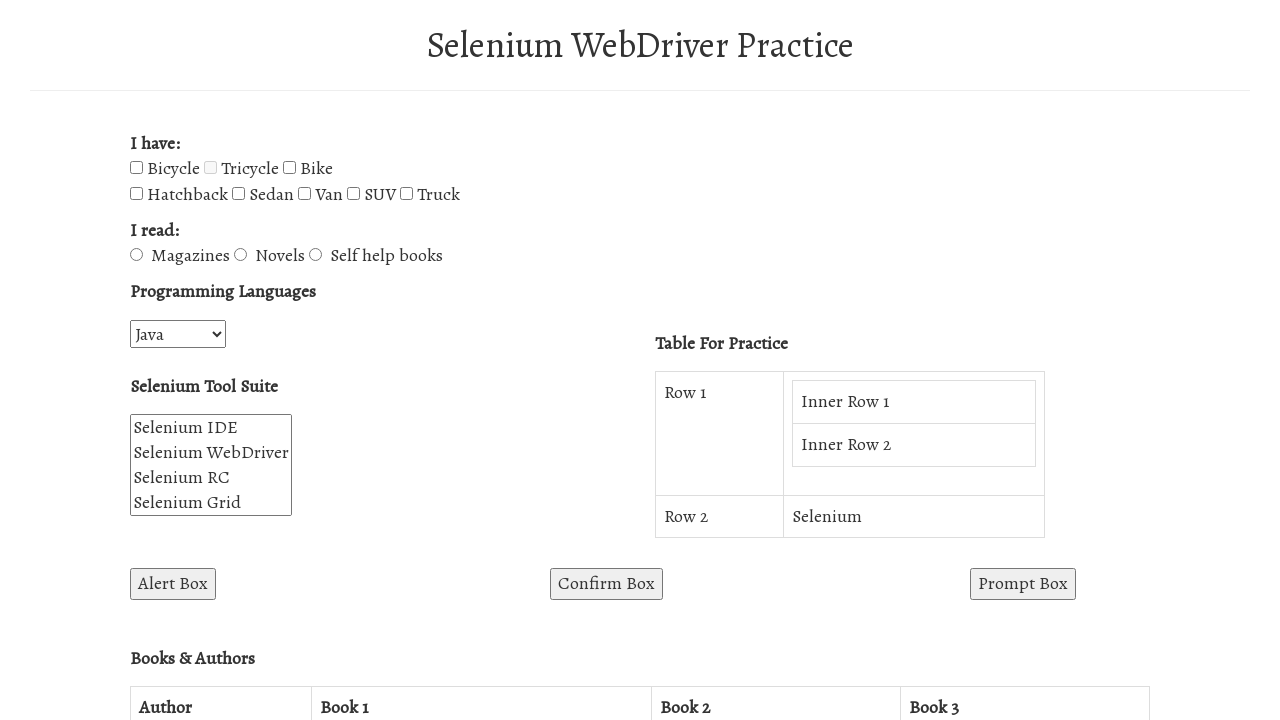

Captured new child window/popup page object
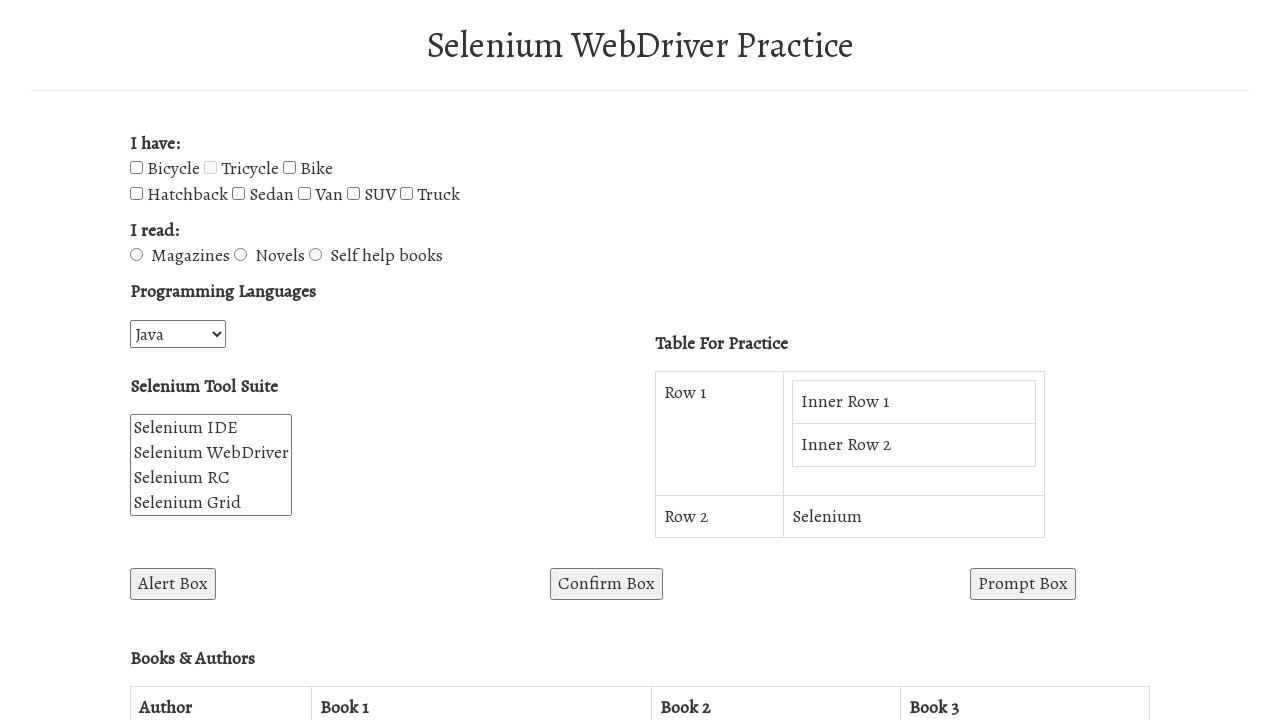

Child window finished loading
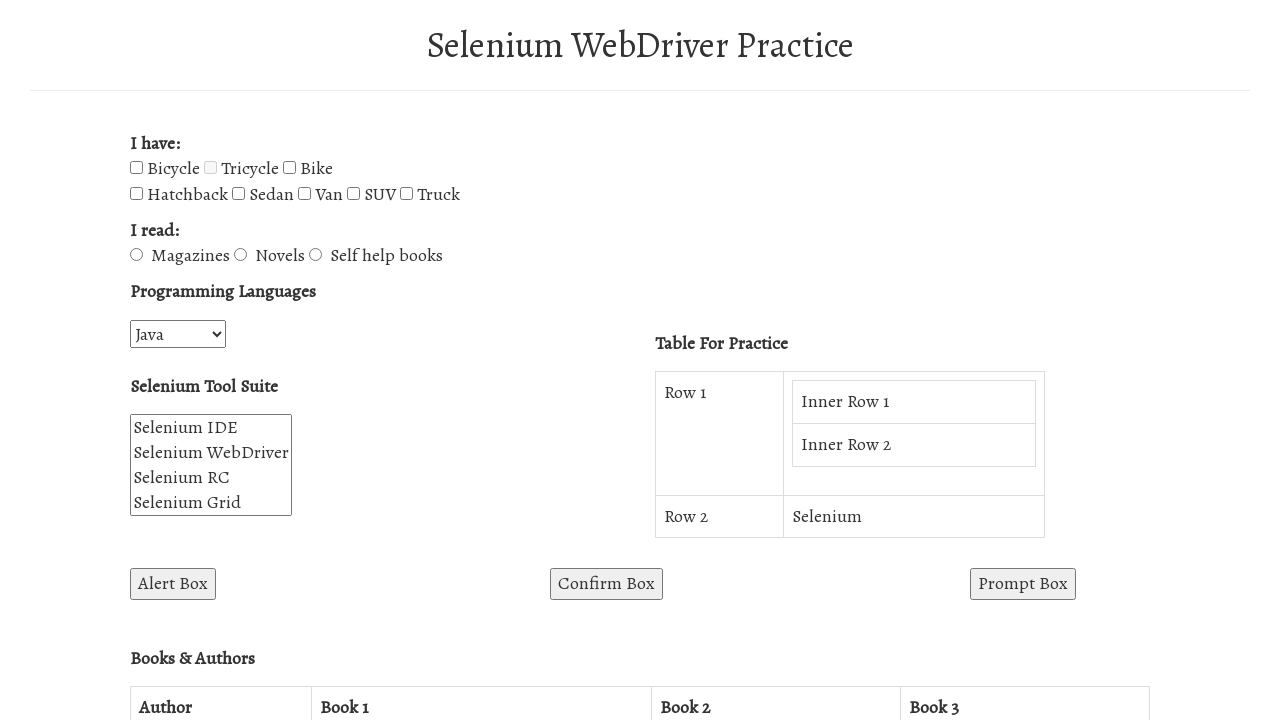

Retrieved child window title: 
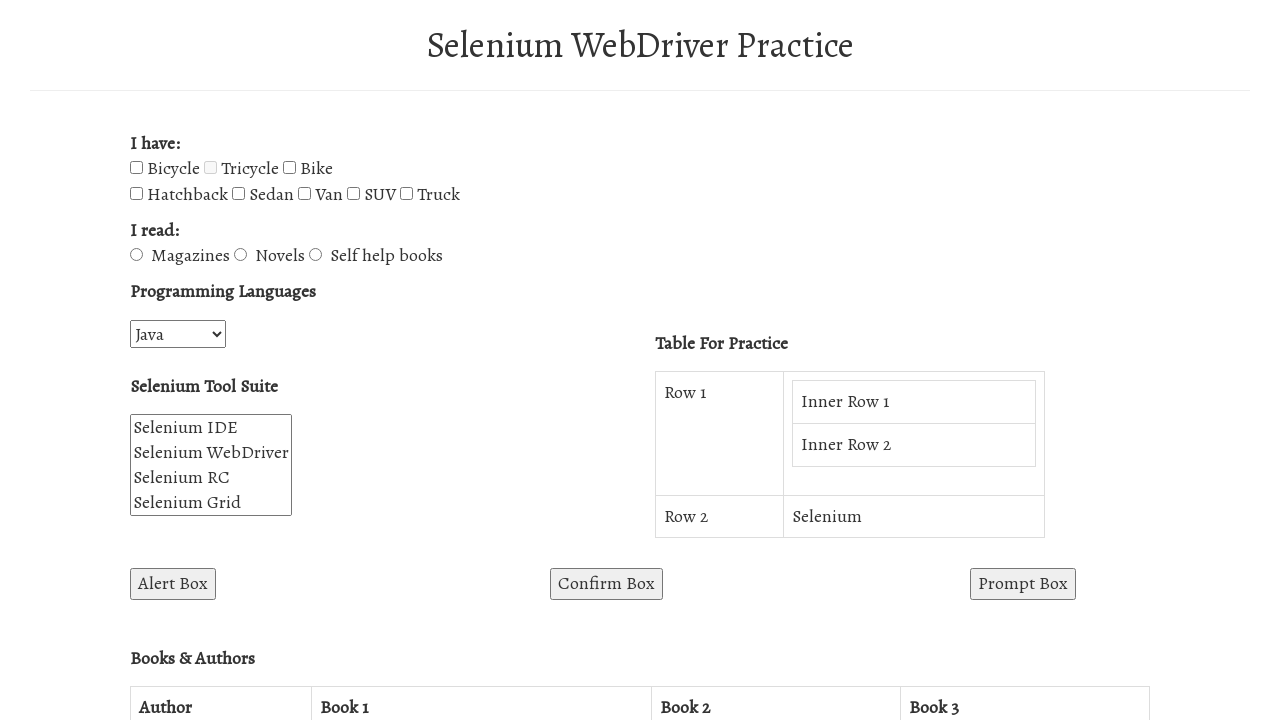

Retrieved parent window title: WebDriver Demo Website
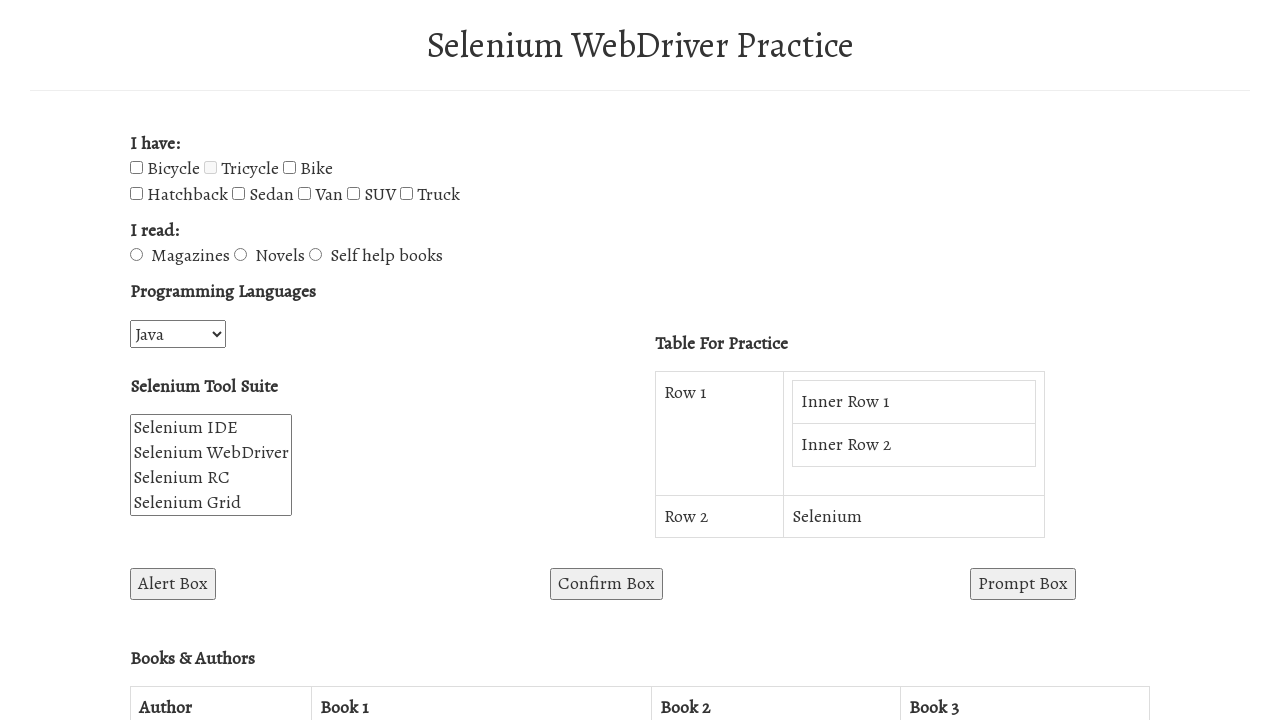

Closed child window/popup
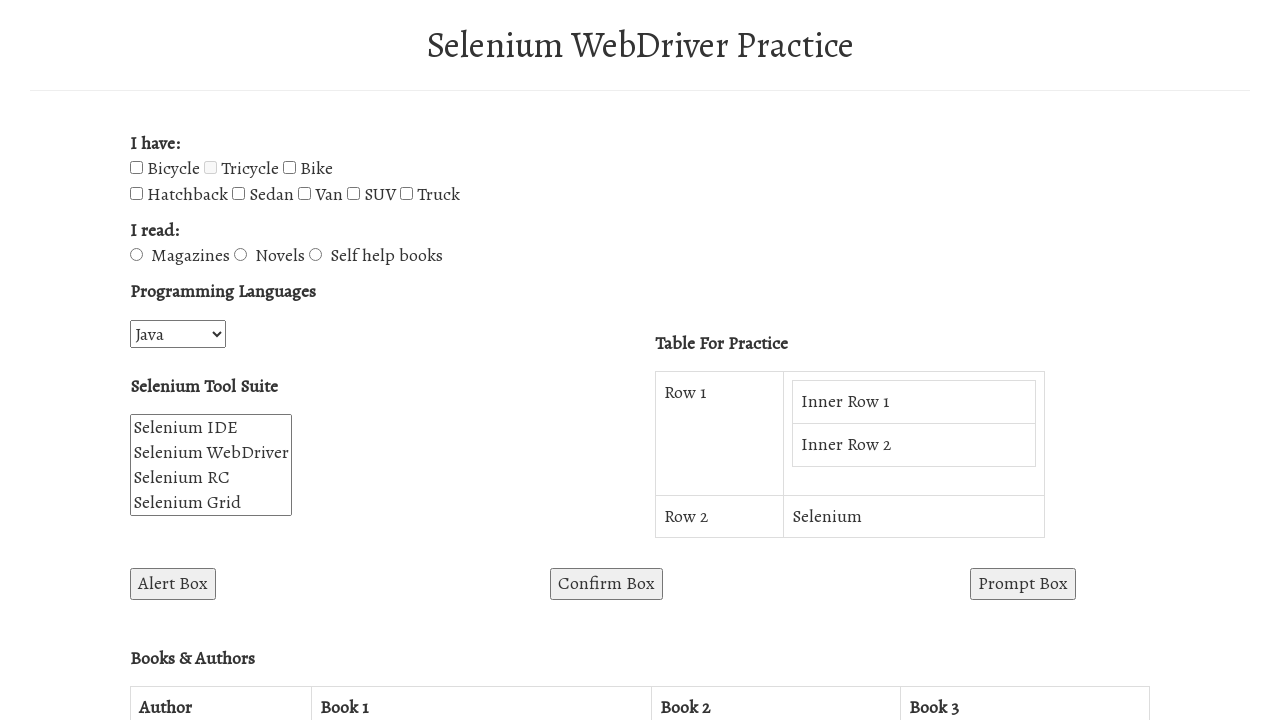

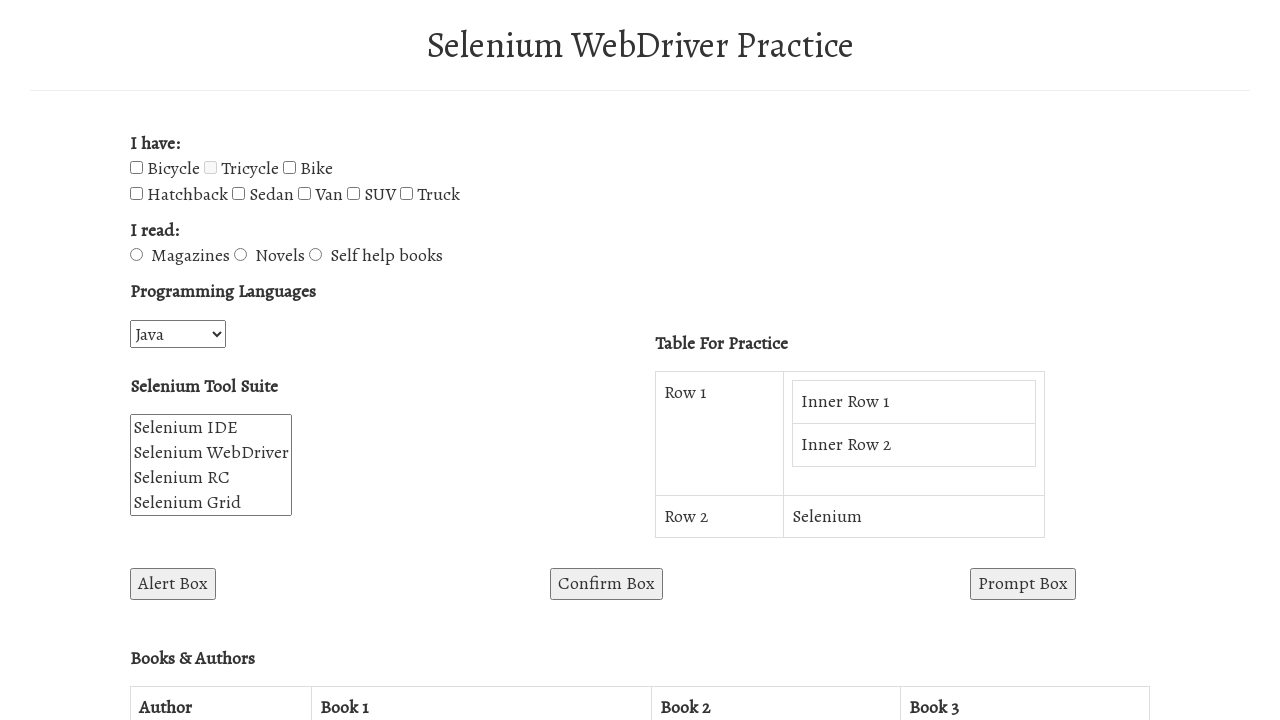